Tests multi-select dropdown functionality on omayo blog by selecting multiple car options and then deselecting them

Starting URL: https://omayo.blogspot.com/

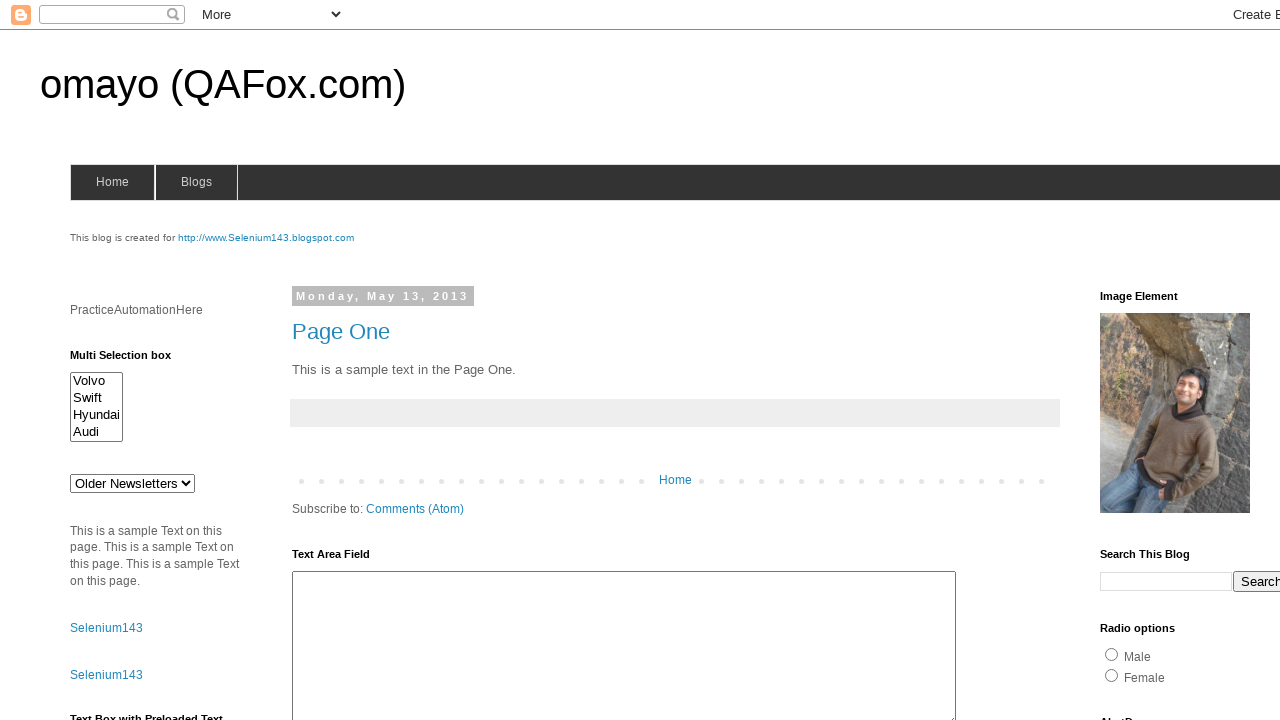

Retrieved page title
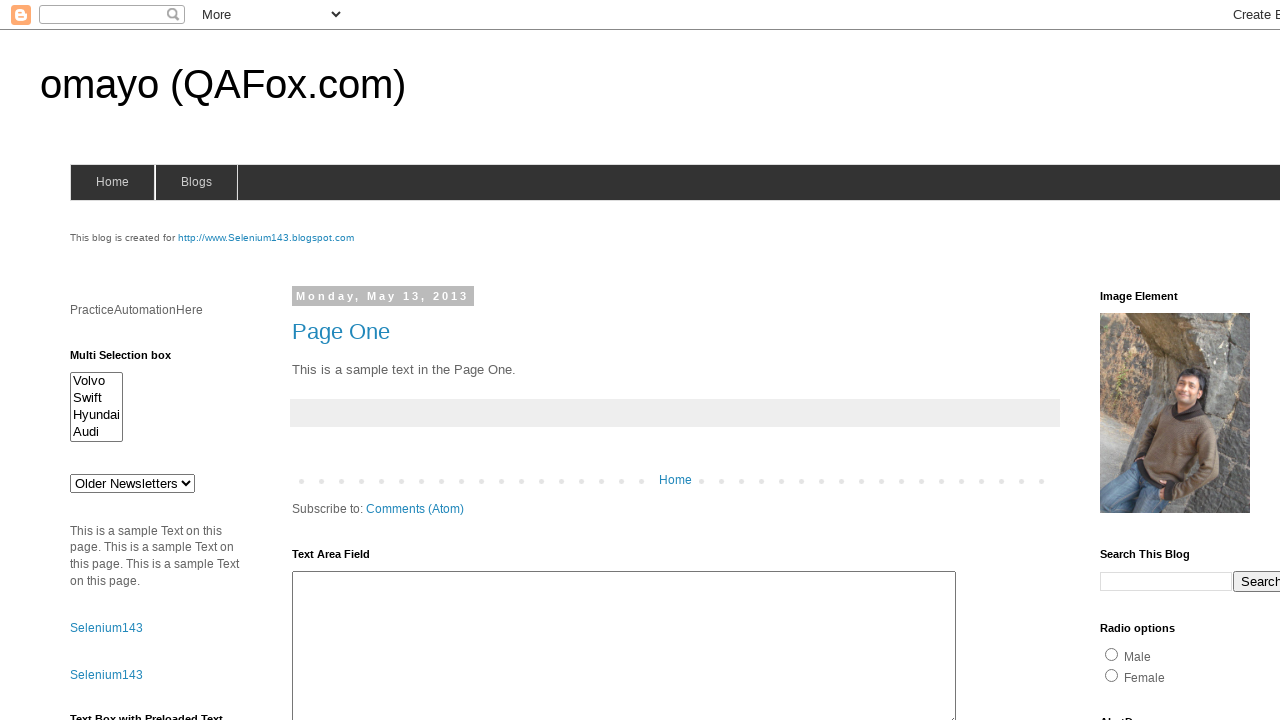

Verified page title matches 'omayo (QAFox.com)'
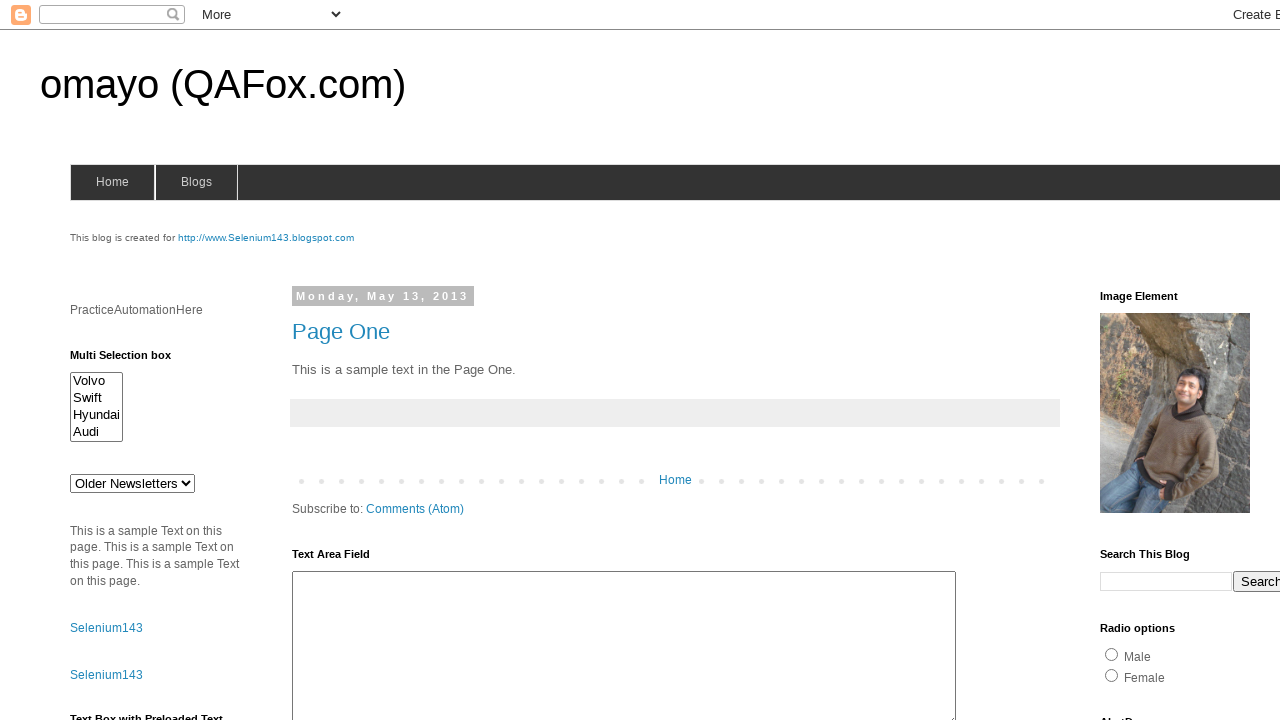

Located multi-select dropdown element
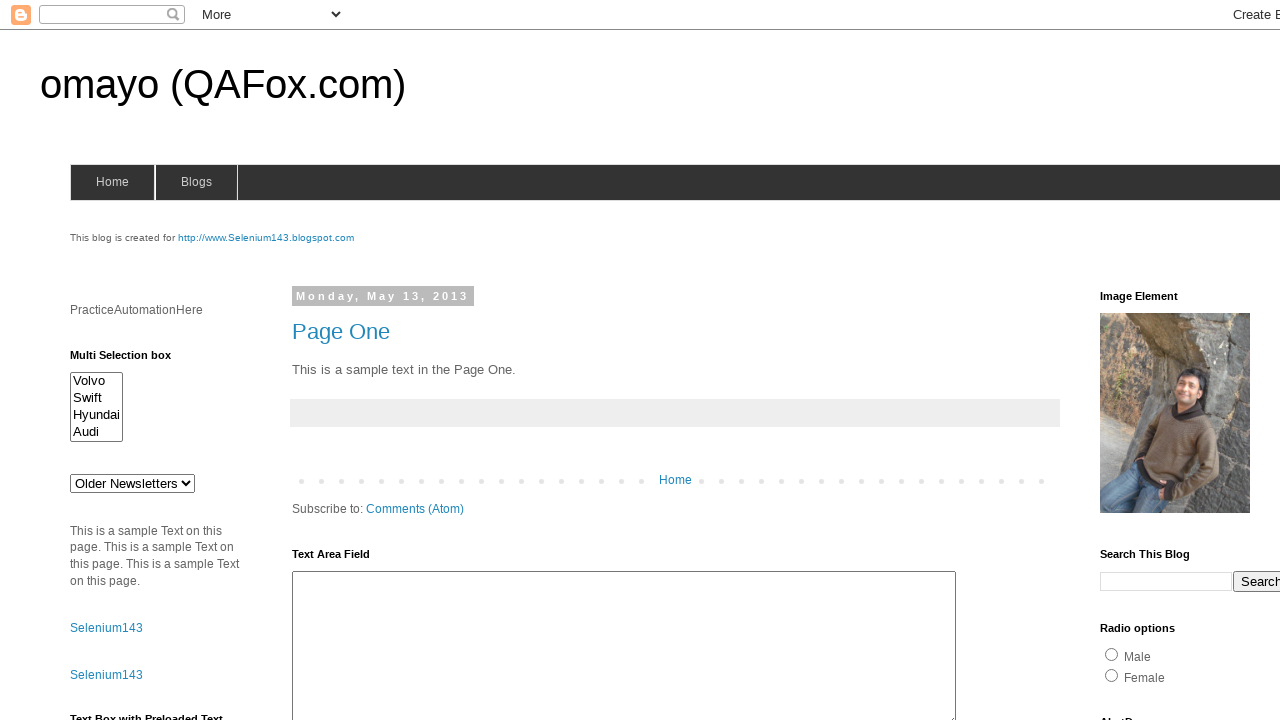

Checked if dropdown allows multiple selection: True
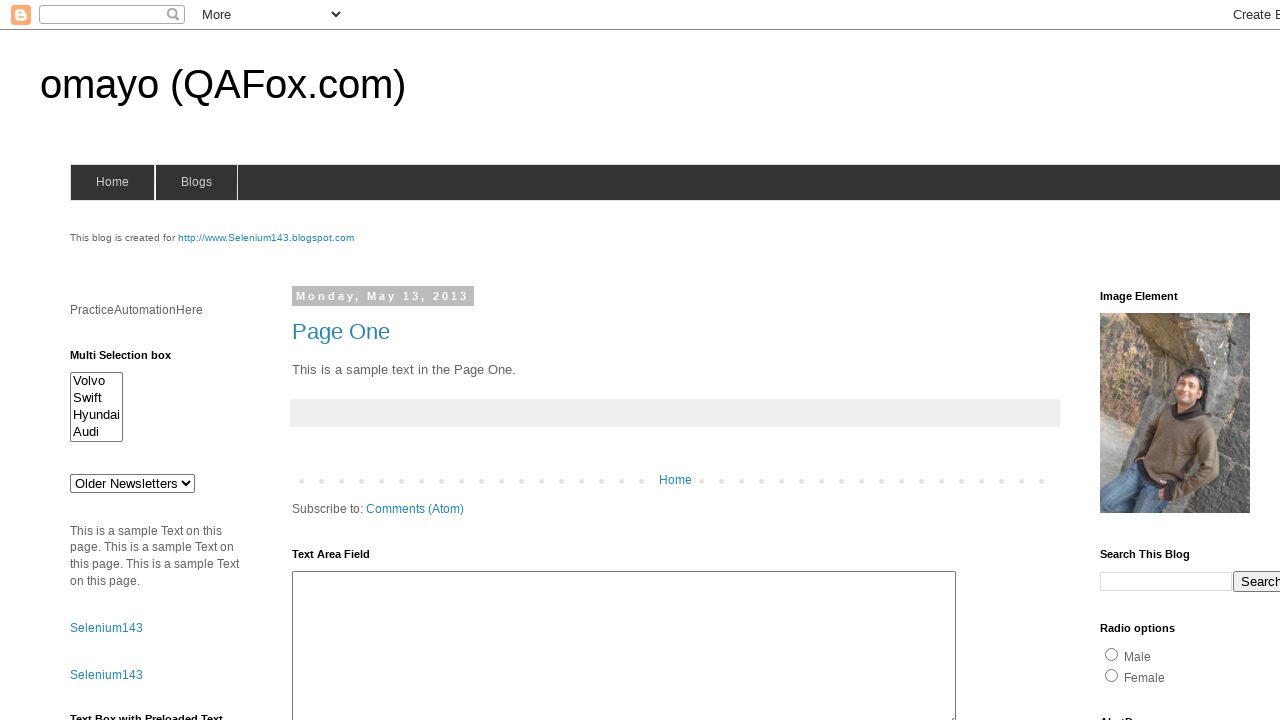

Retrieved all dropdown options (count: 4)
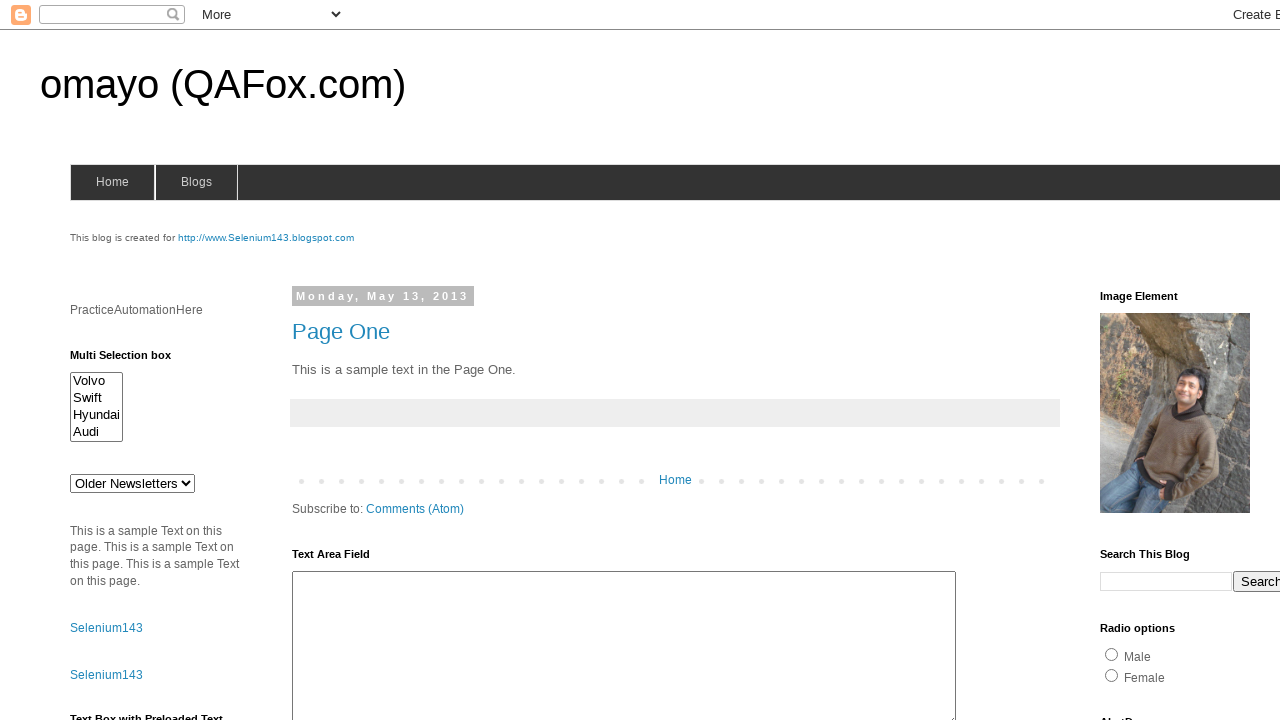

Retrieved option 0 text: 'Volvo
  '
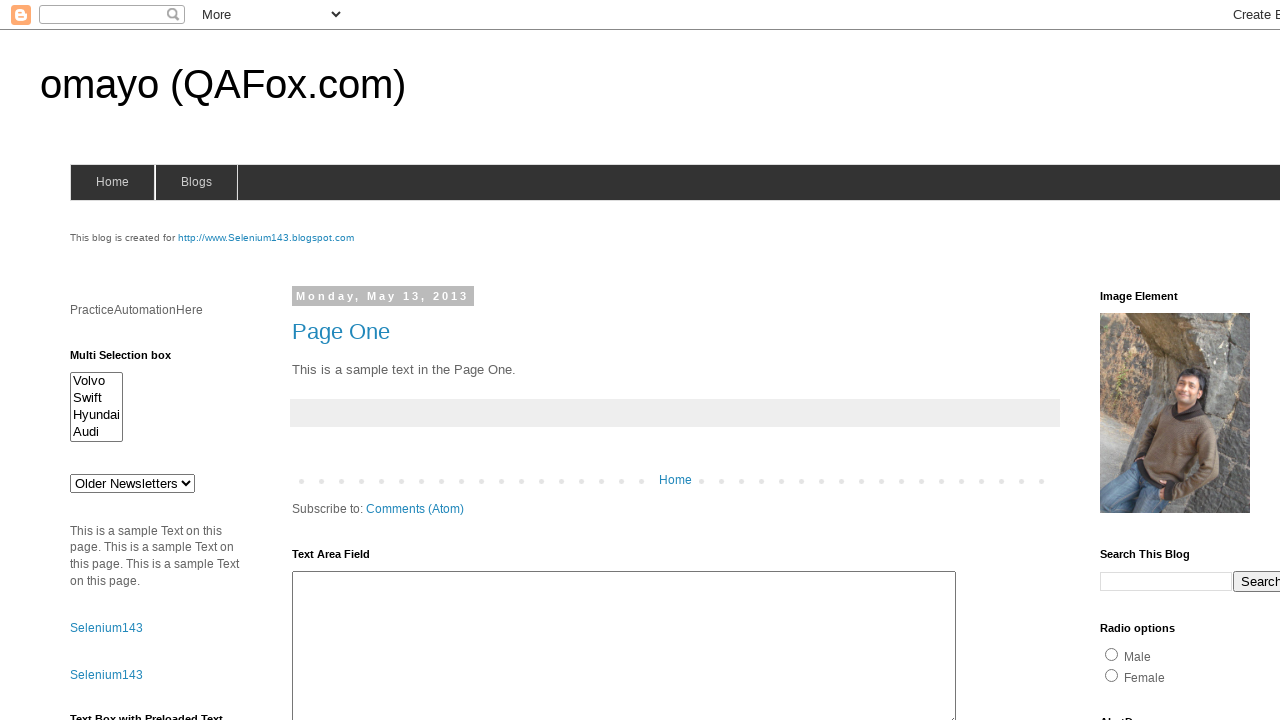

Retrieved option 1 text: 'Swift
  '
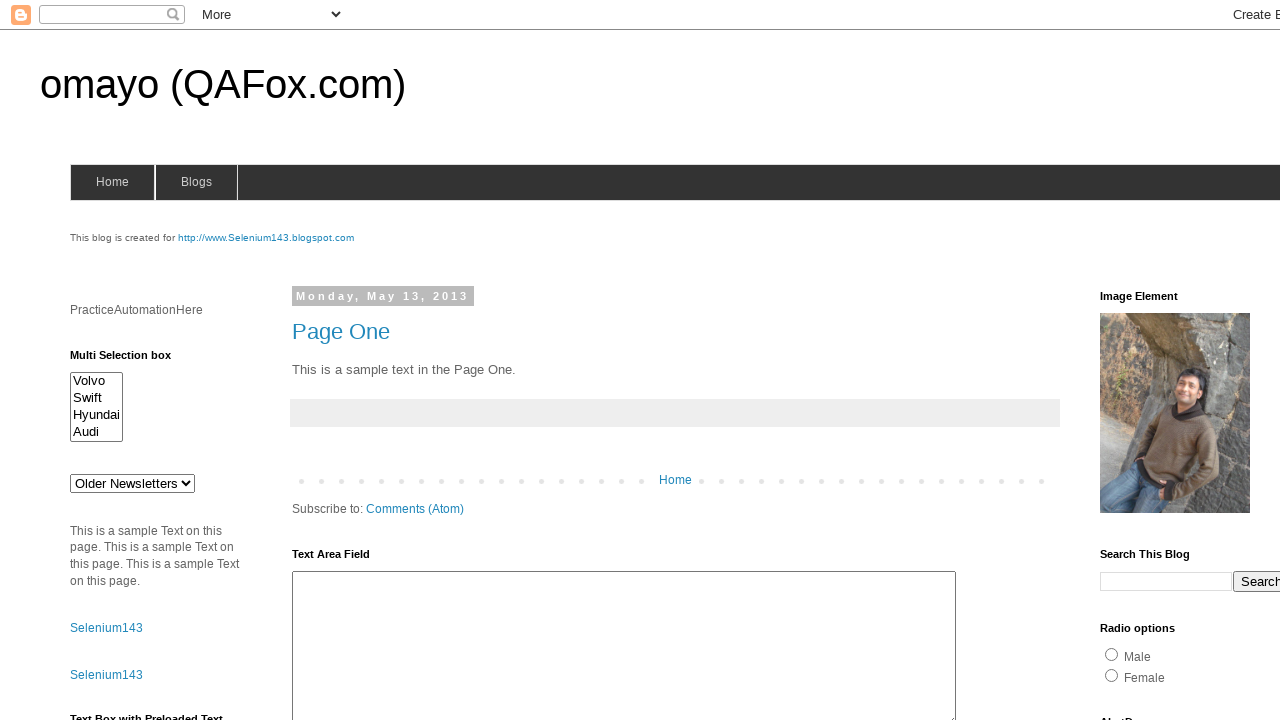

Retrieved option 2 text: 'Hyundai
  '
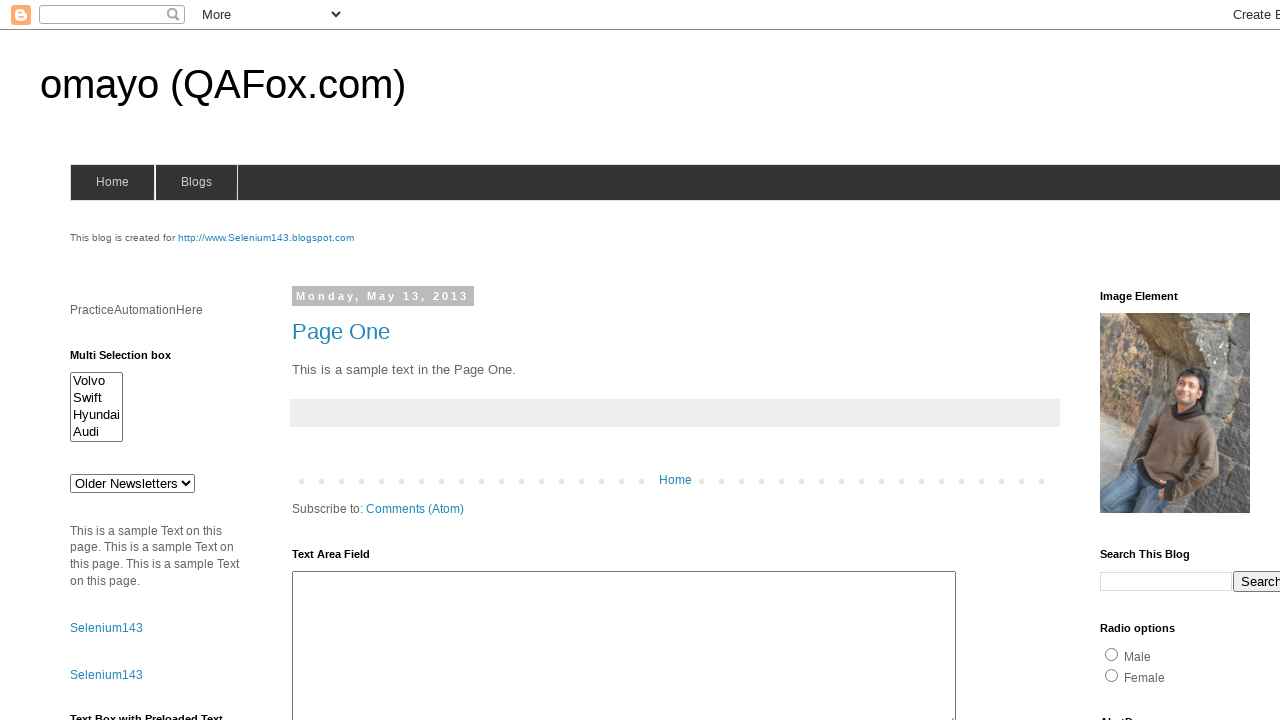

Retrieved option 3 text: 'Audi
'
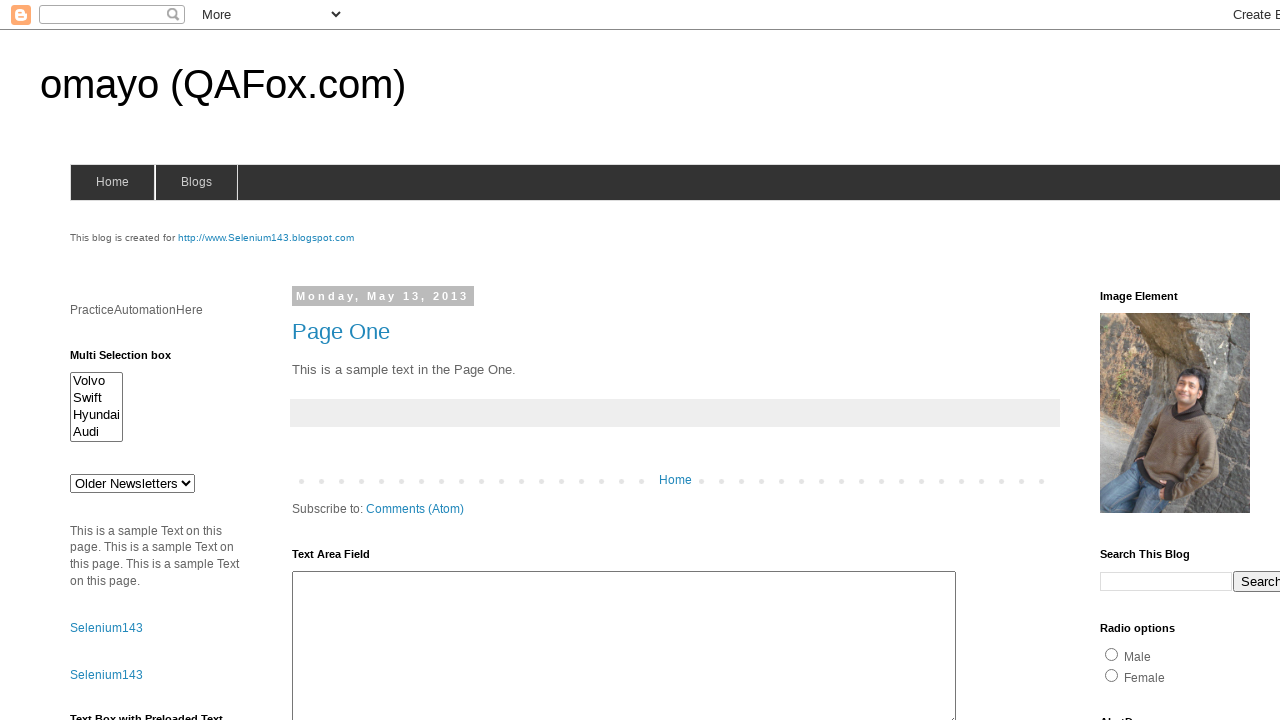

Selected multiple options by index: 0 (Volvo), 2 (Hyundai), 3 (Audi) on #multiselect1
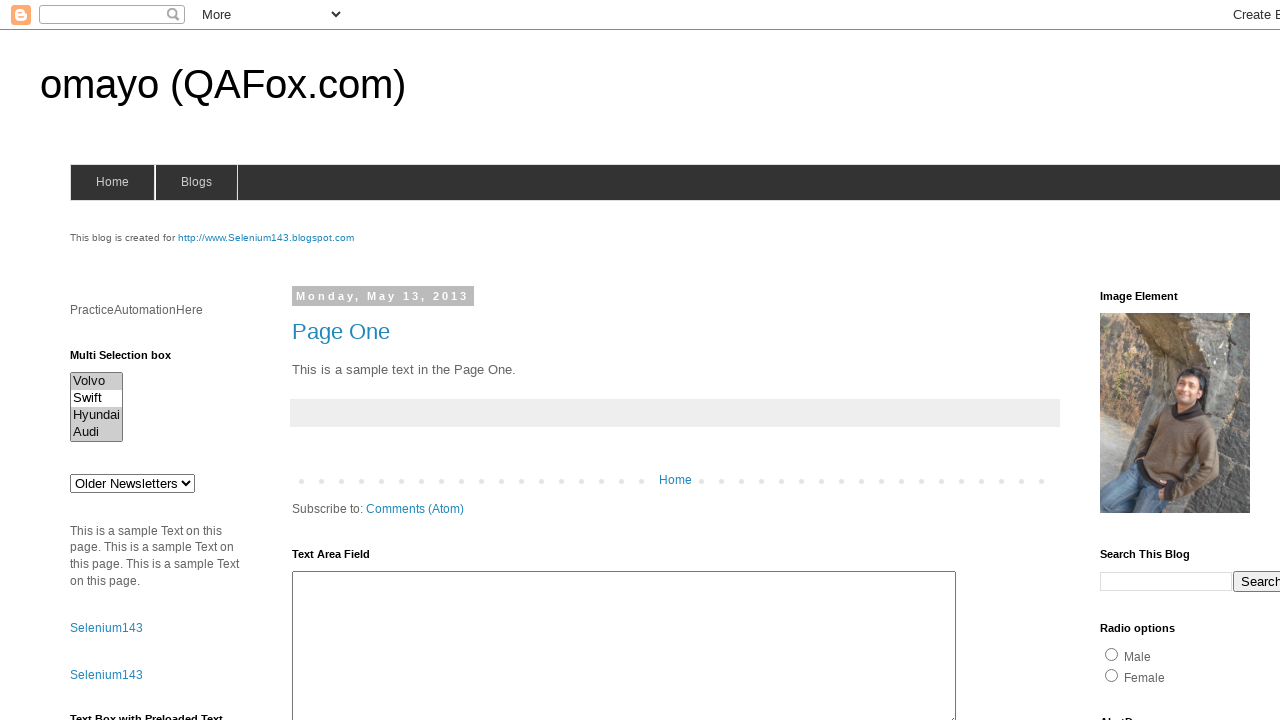

Retrieved count of selected options: 3
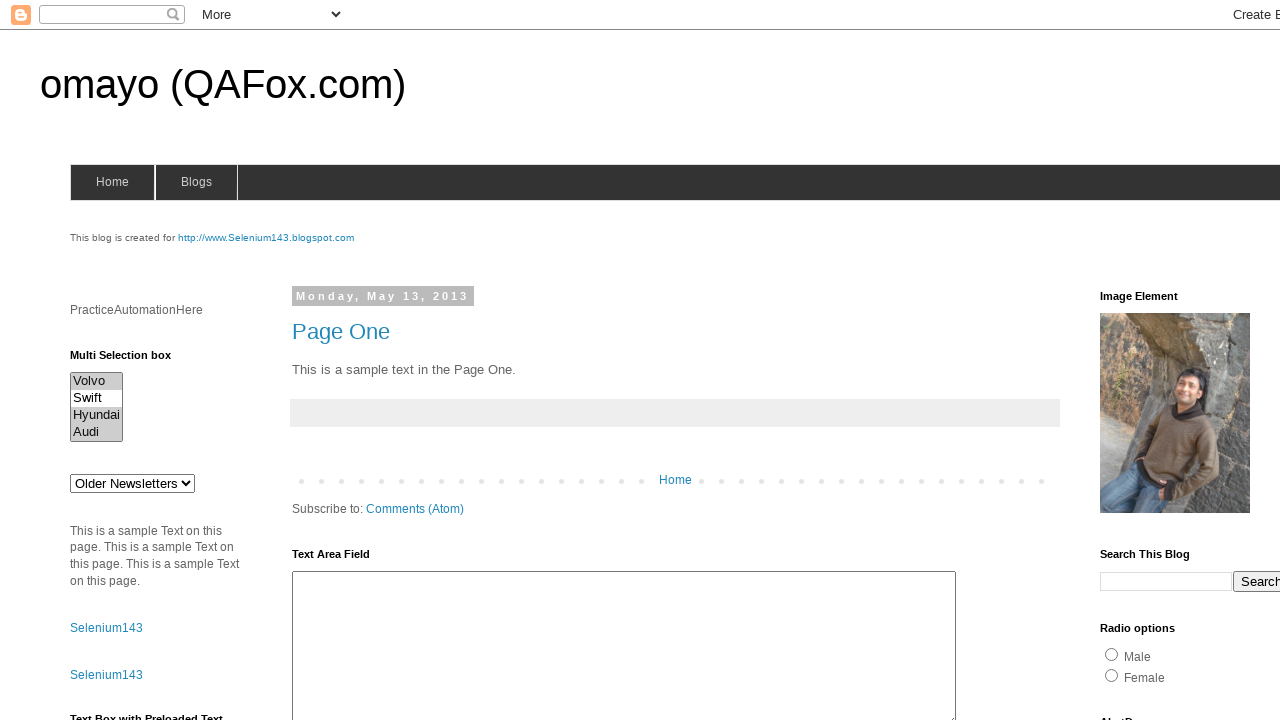

Deselected all options from the dropdown
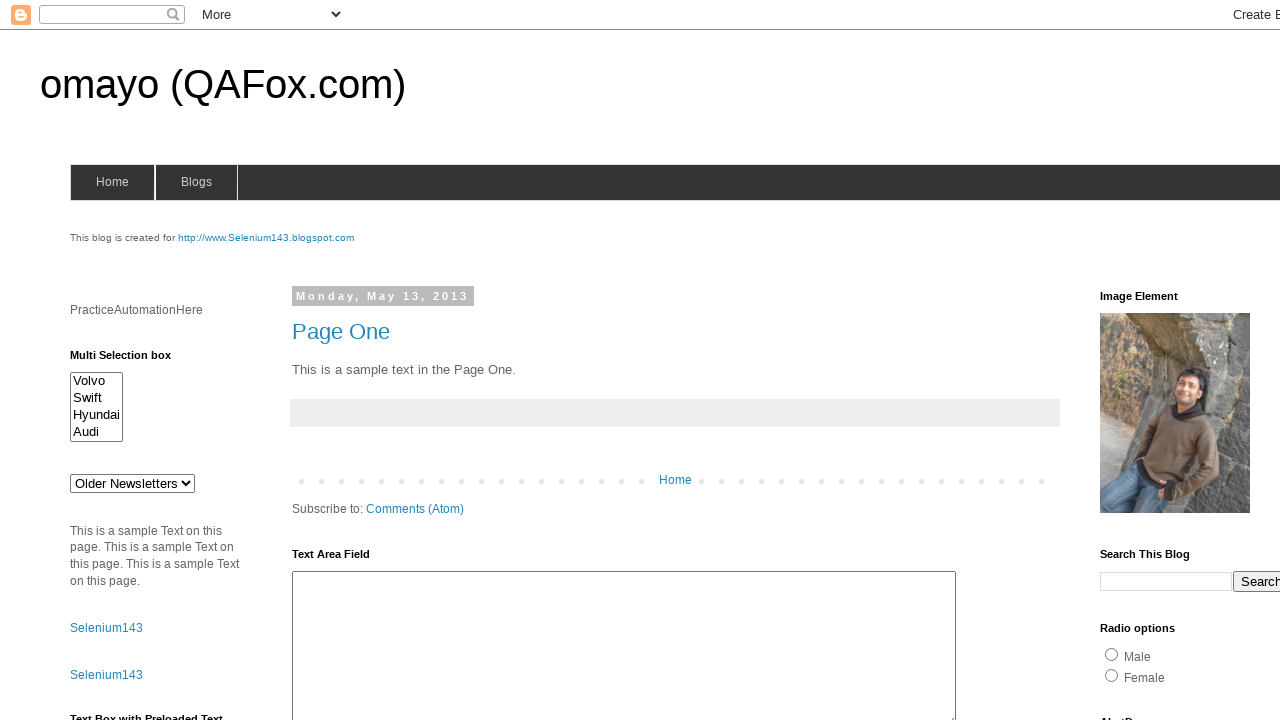

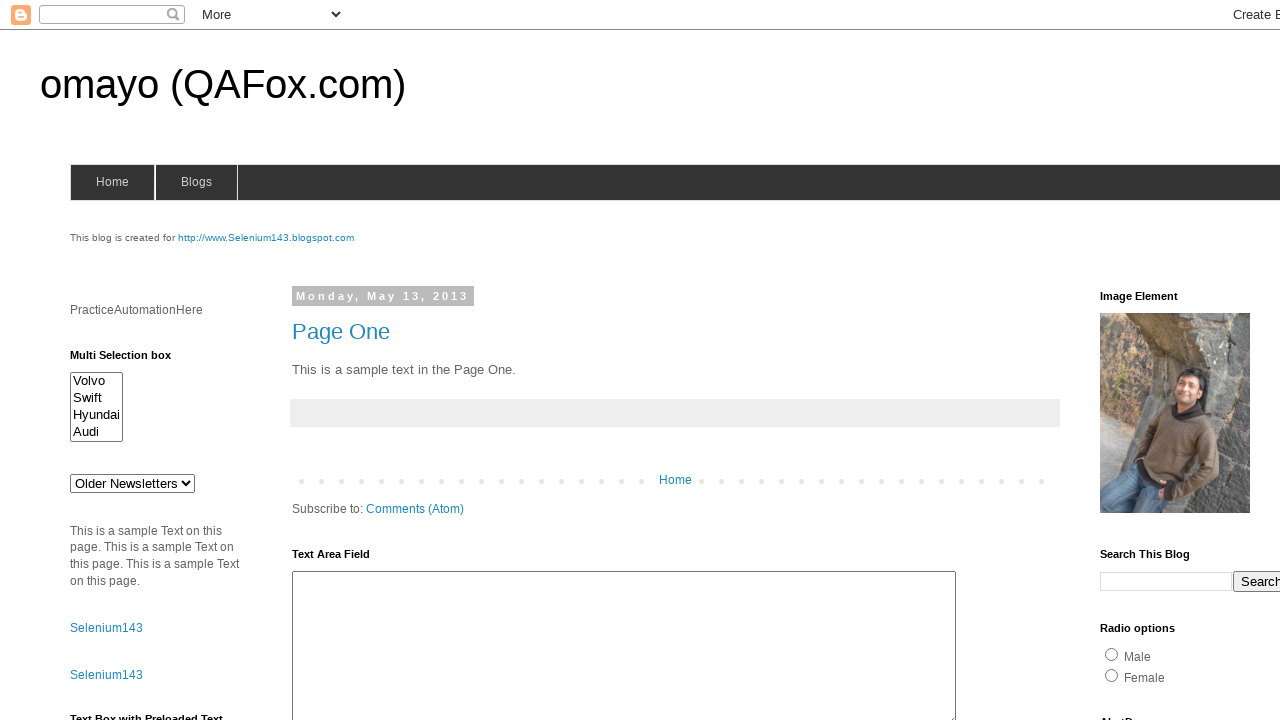